Tests WYSIWYG editor iframe by switching to it, clearing existing text, entering new text, and verifying the change

Starting URL: http://the-internet.herokuapp.com/iframe

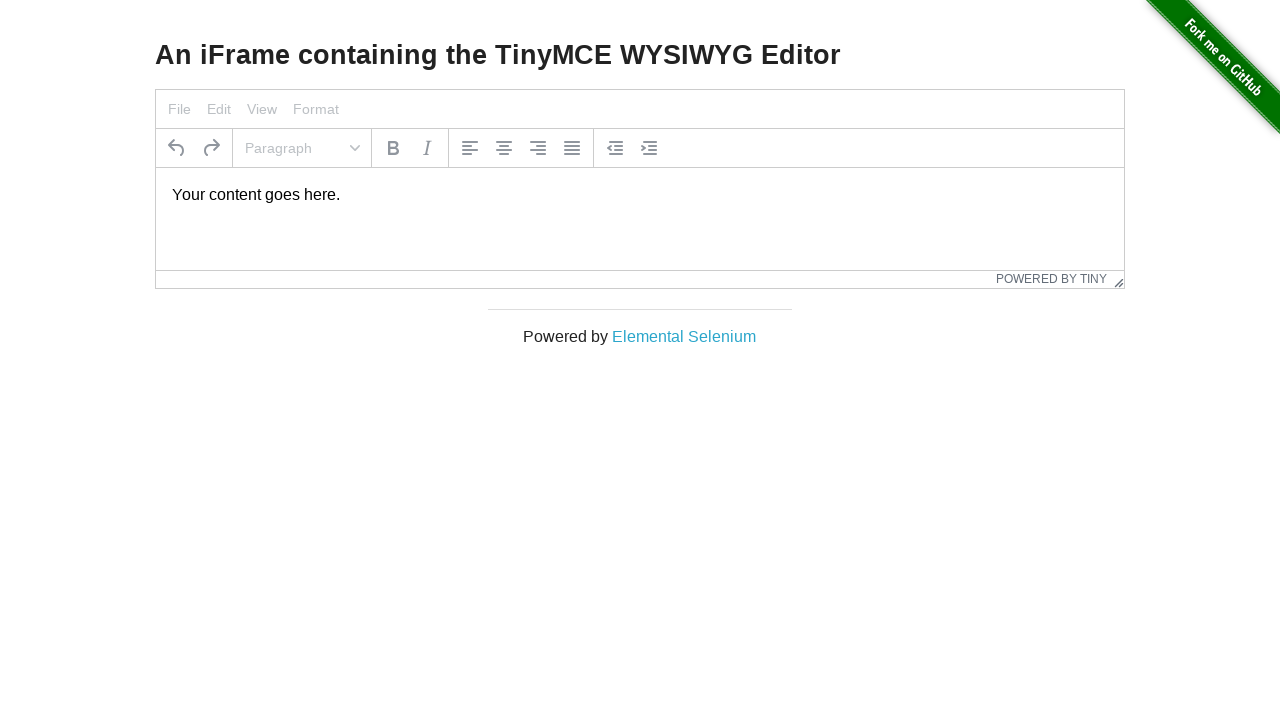

Located editor iframe with selector #mce_0_ifr
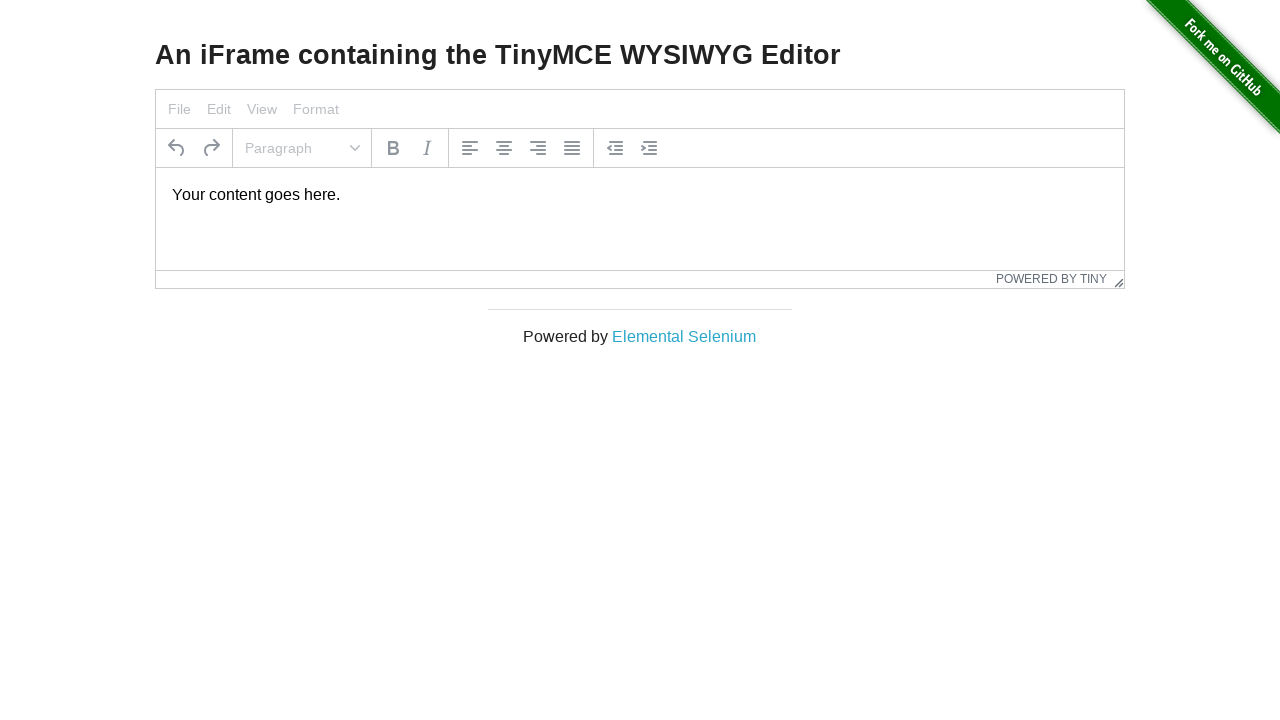

Located editor element with selector #tinymce inside iframe
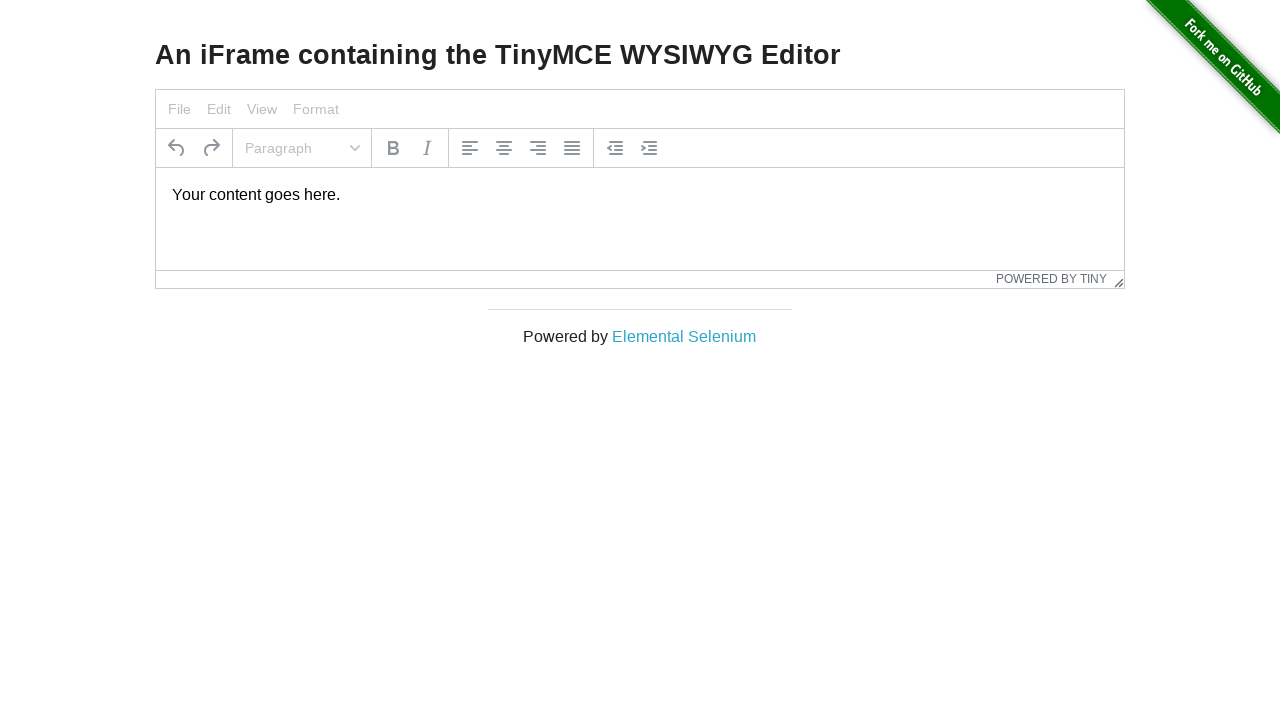

Clicked on the WYSIWYG editor at (640, 195) on #mce_0_ifr >> internal:control=enter-frame >> #tinymce
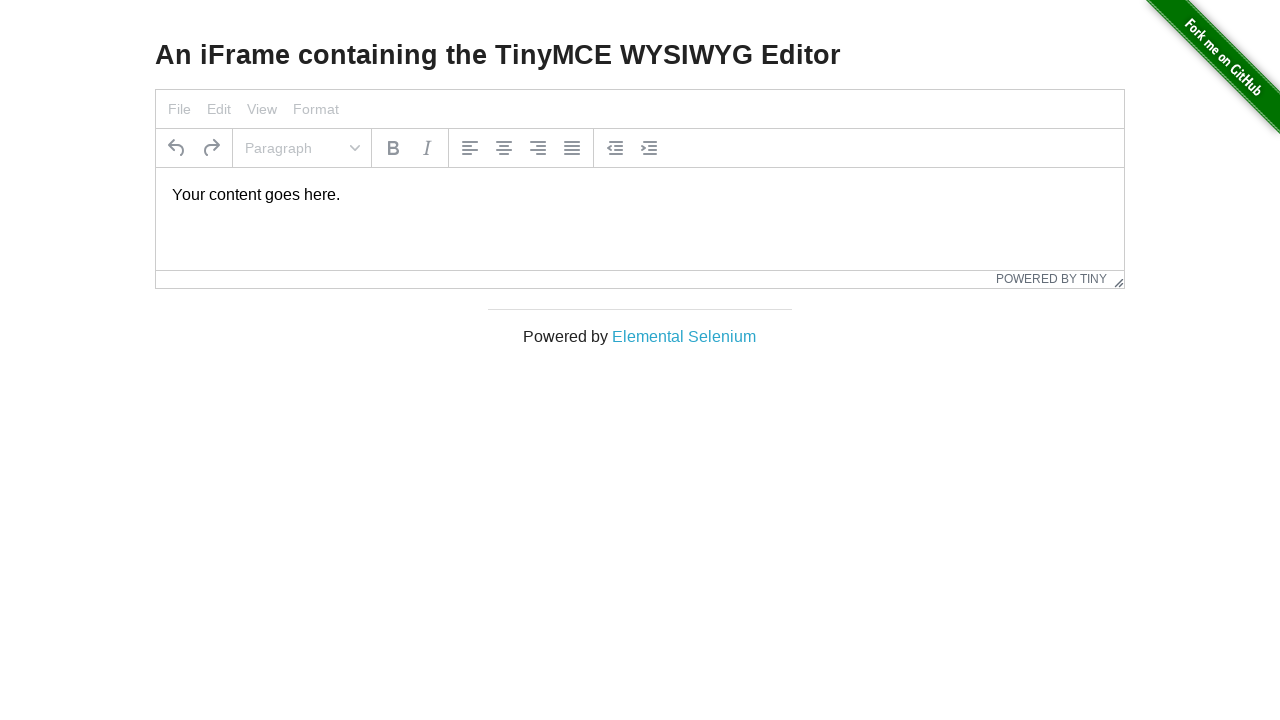

Selected all existing text in editor on #mce_0_ifr >> internal:control=enter-frame >> #tinymce
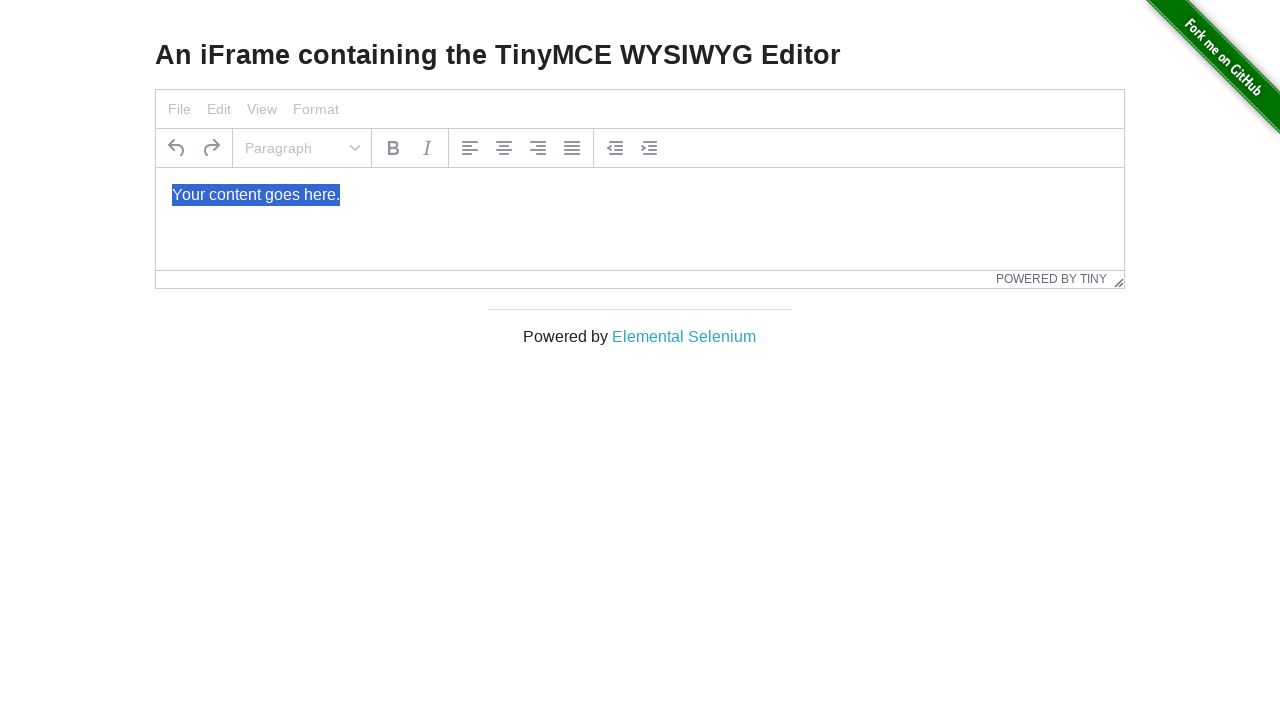

Typed 'Hello World!' into the editor on #mce_0_ifr >> internal:control=enter-frame >> #tinymce
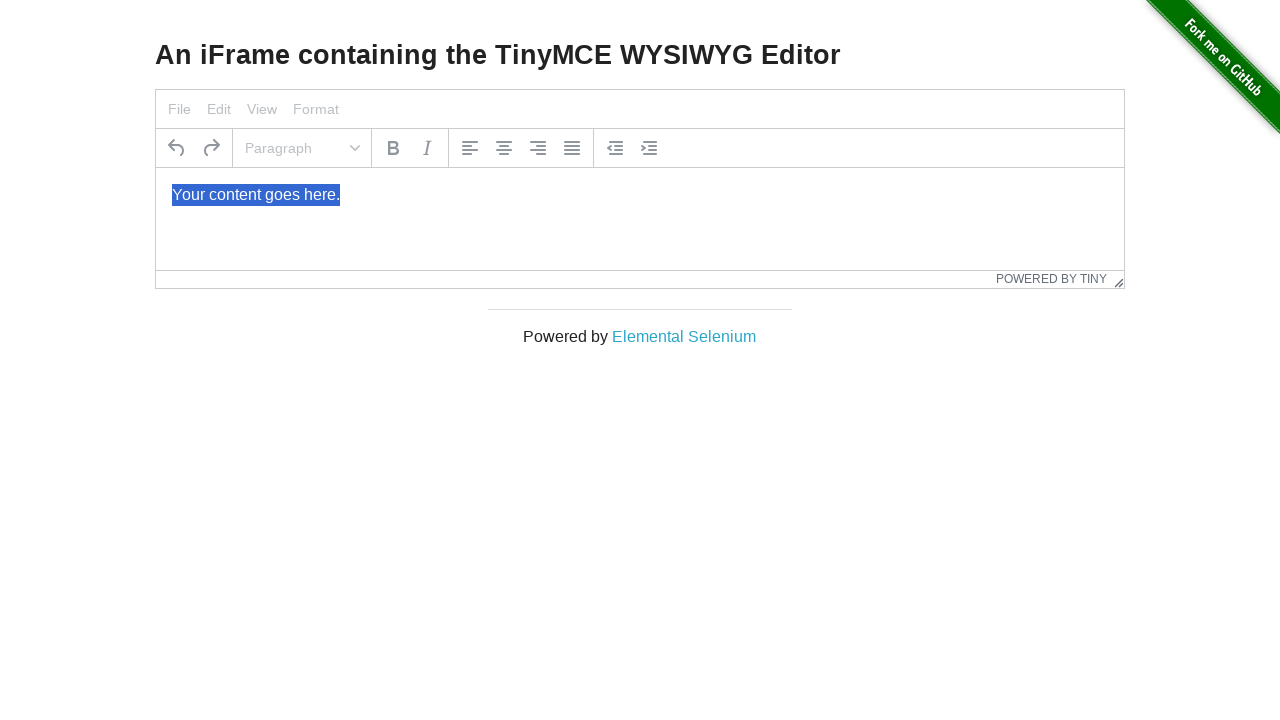

Verified h3 element is present on main page content
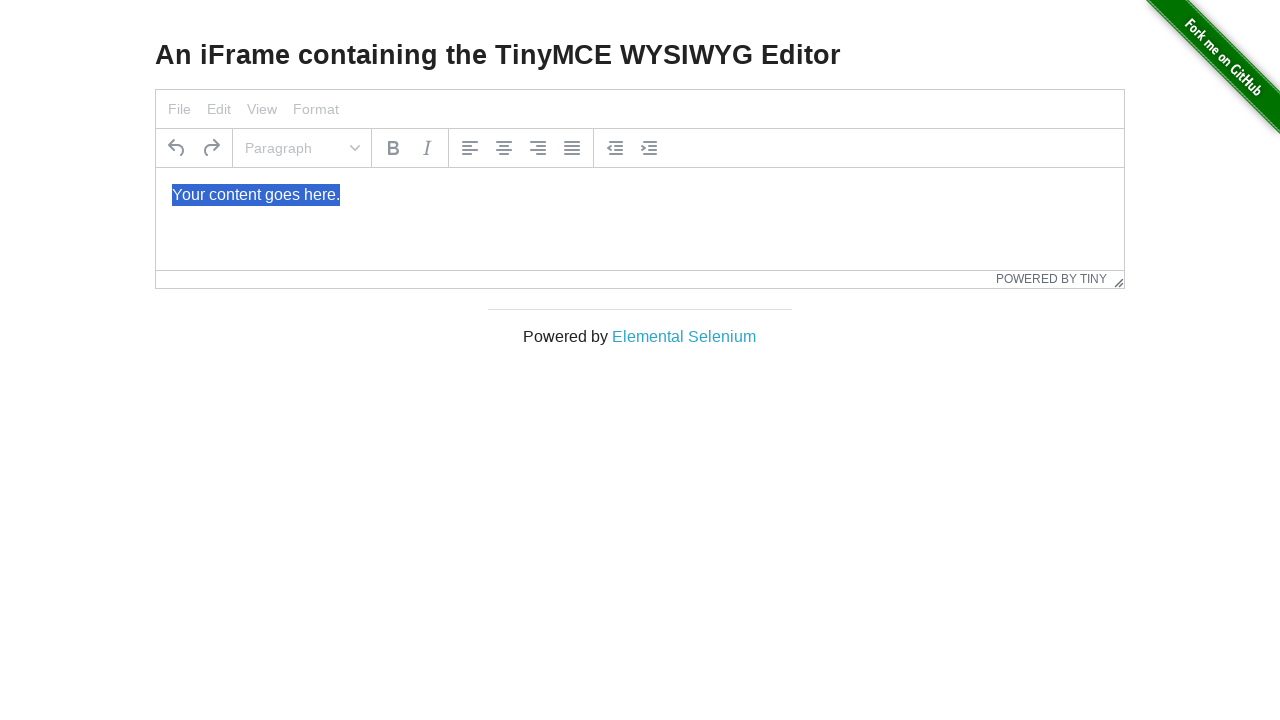

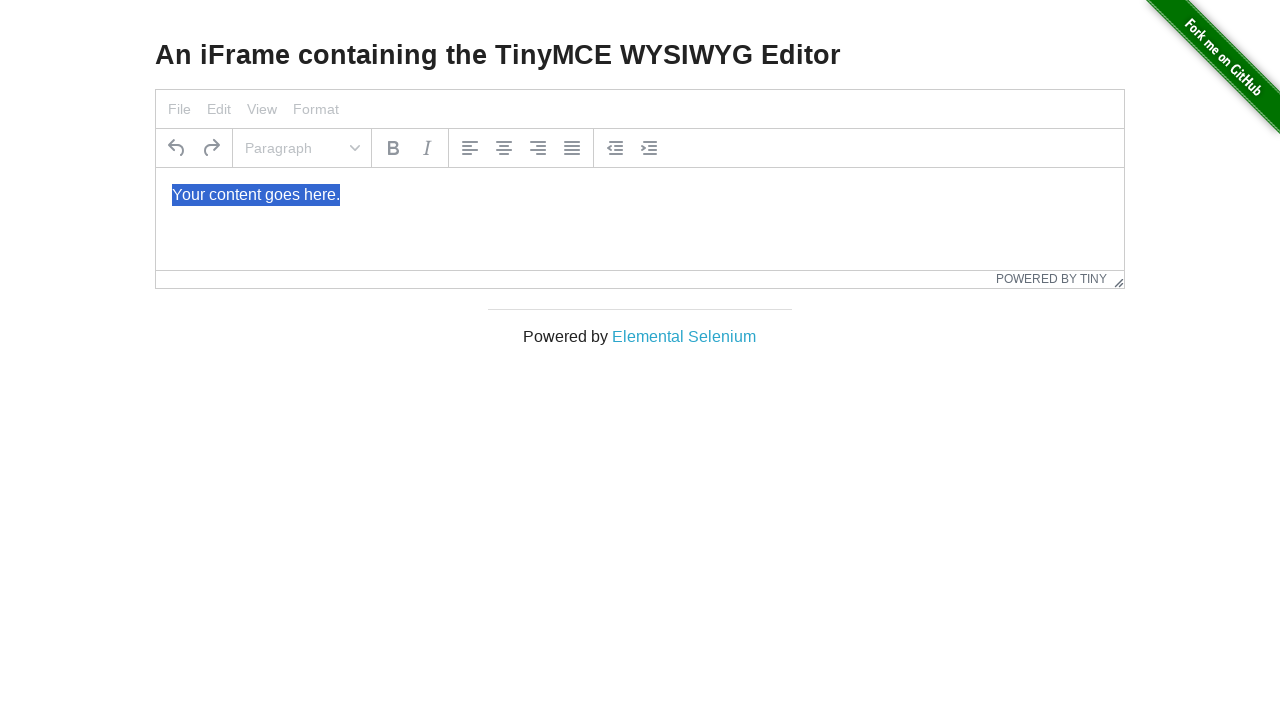